Tests the search/filter functionality on an offers page by entering "Rice" in the search field and verifying that the filtered results display correctly.

Starting URL: https://rahulshettyacademy.com/seleniumPractise/#/offers

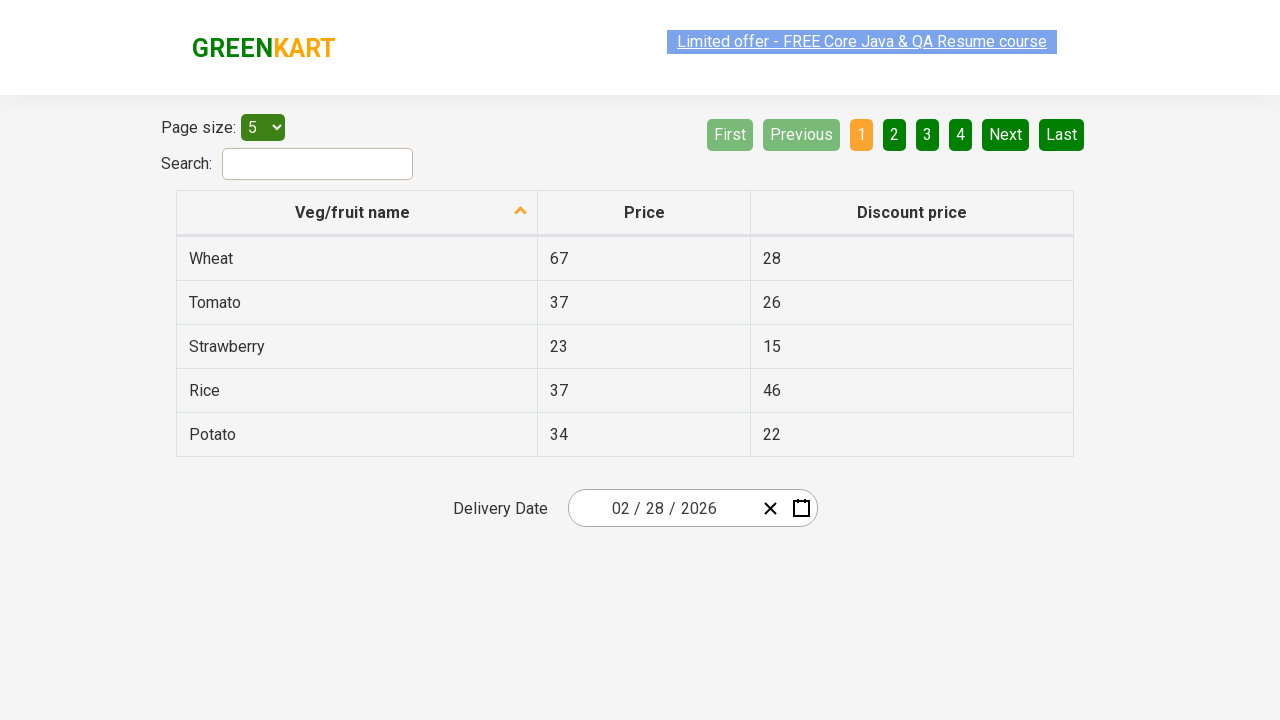

Filled search field with 'Rice' to filter vegetables on #search-field
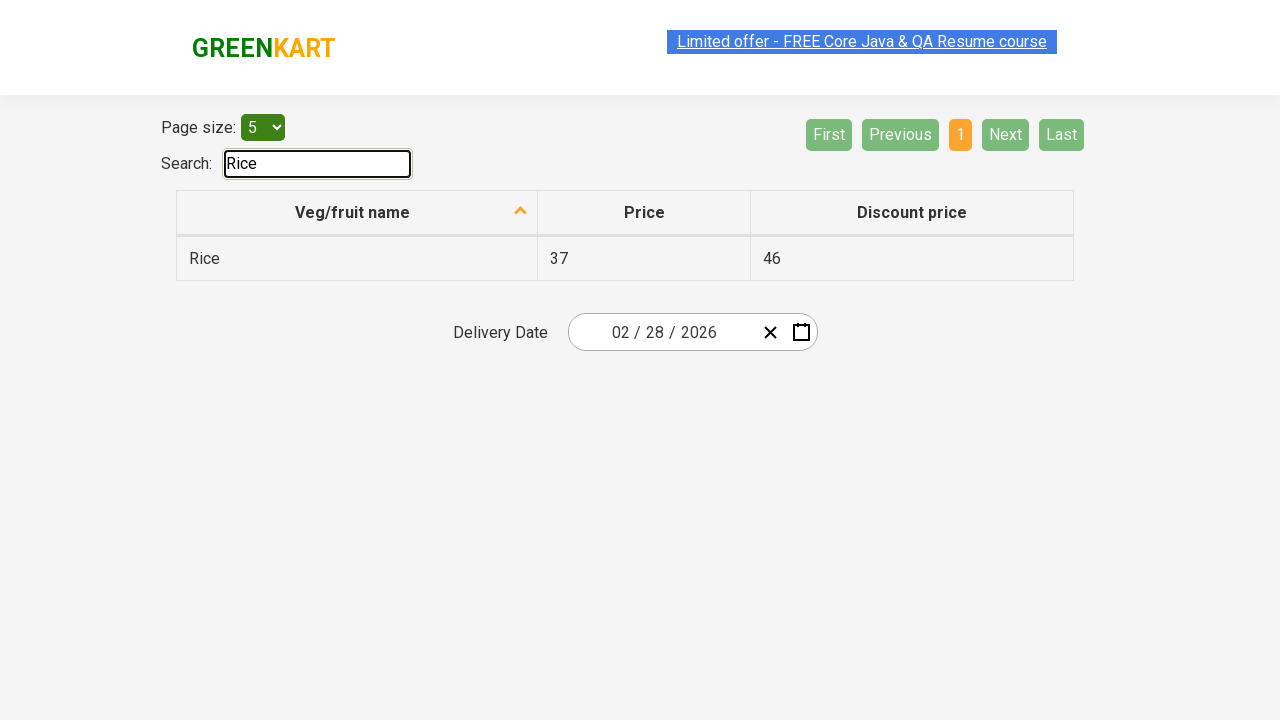

Waited 500ms for filter to apply
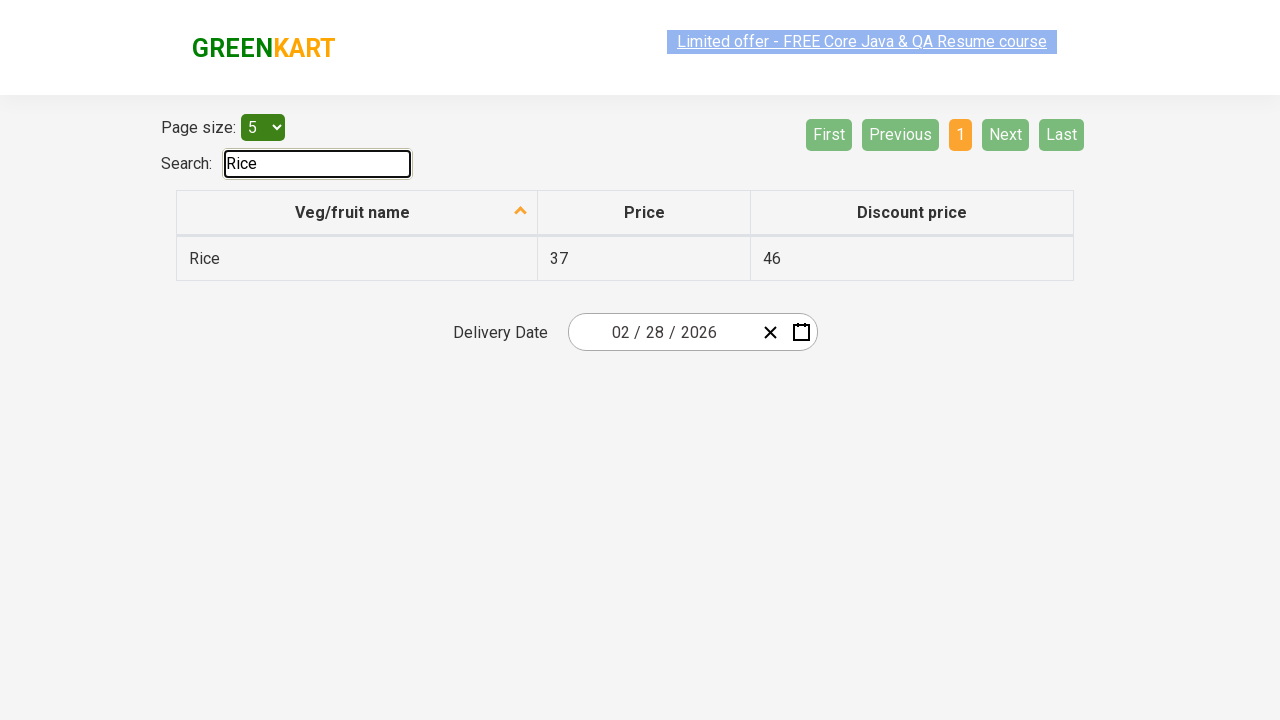

Verified filtered results table is displayed
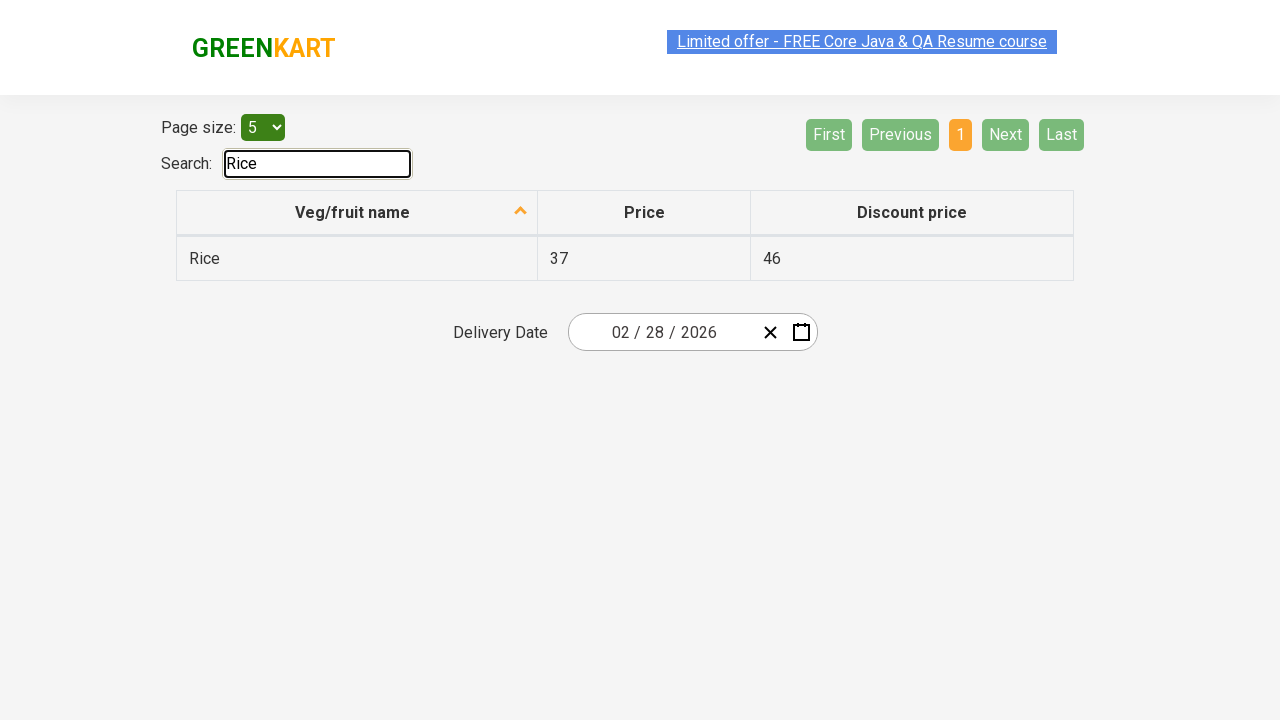

Retrieved all filtered vegetable names from results
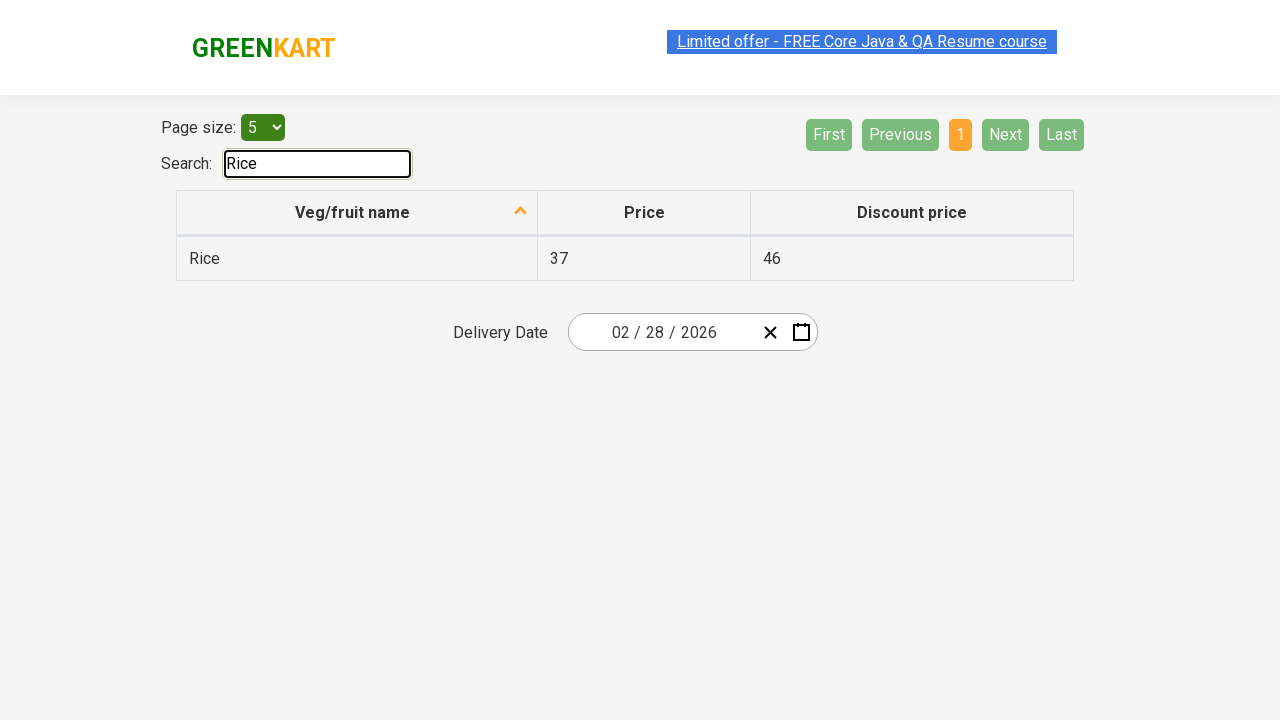

Verified vegetable name 'Rice' contains 'Rice'
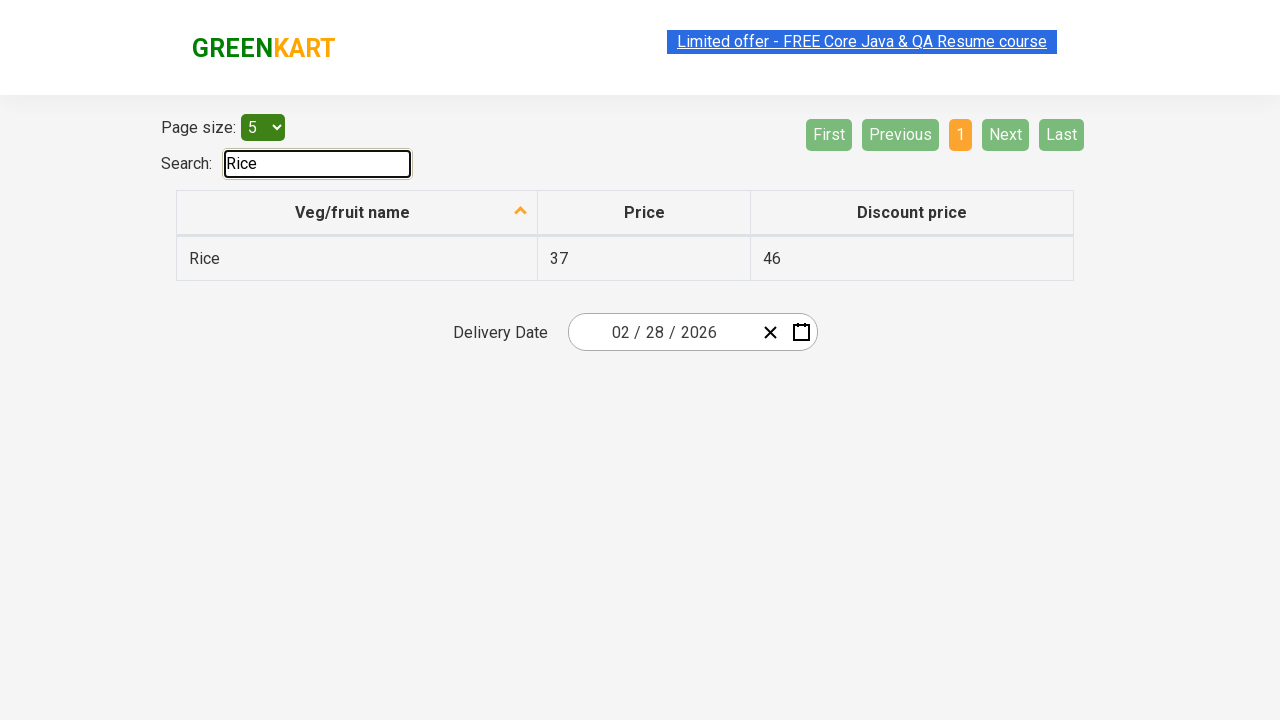

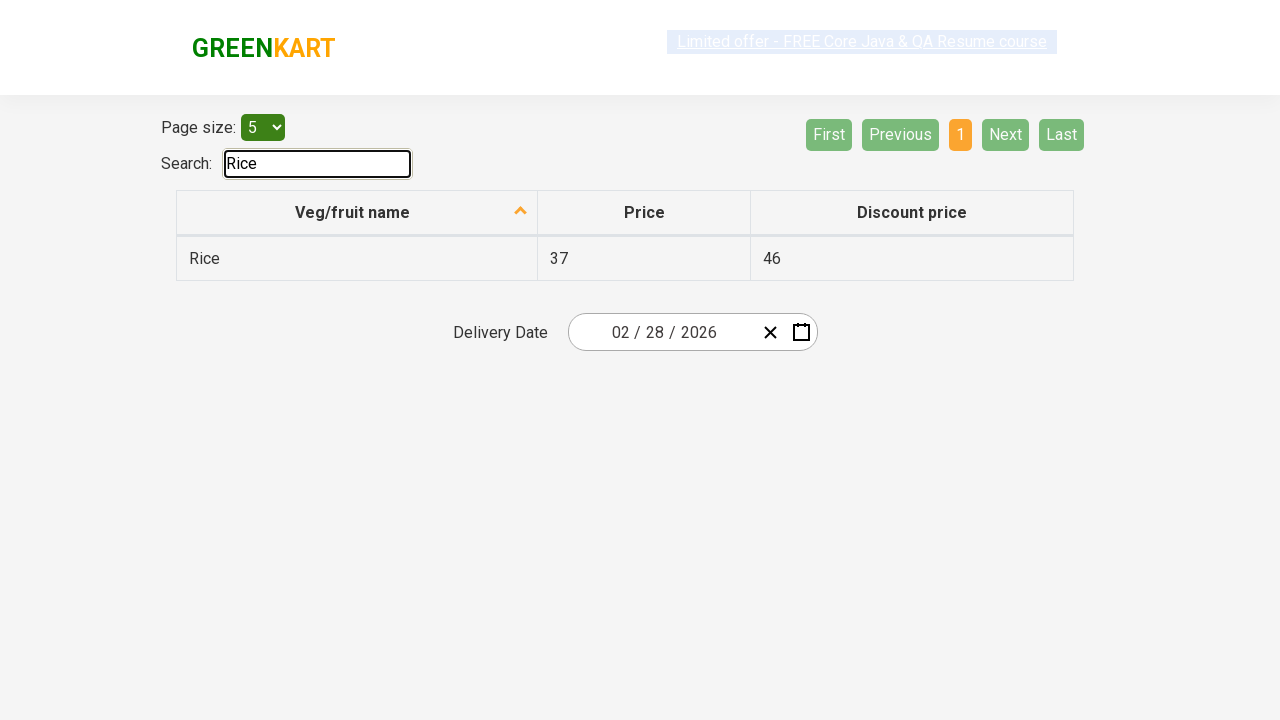